Tests e-commerce functionality by adding multiple vegetable items to cart and applying a promo code

Starting URL: https://rahulshettyacademy.com/seleniumPractise/#/

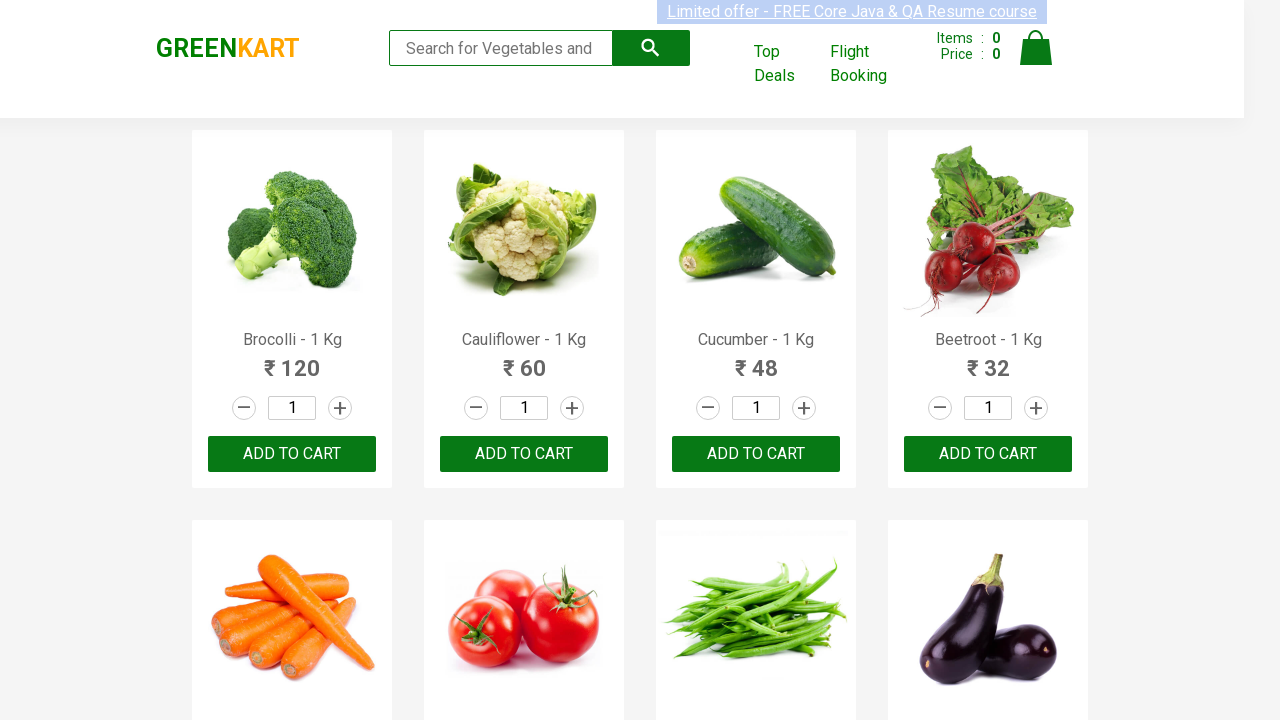

Located all product name elements on the page
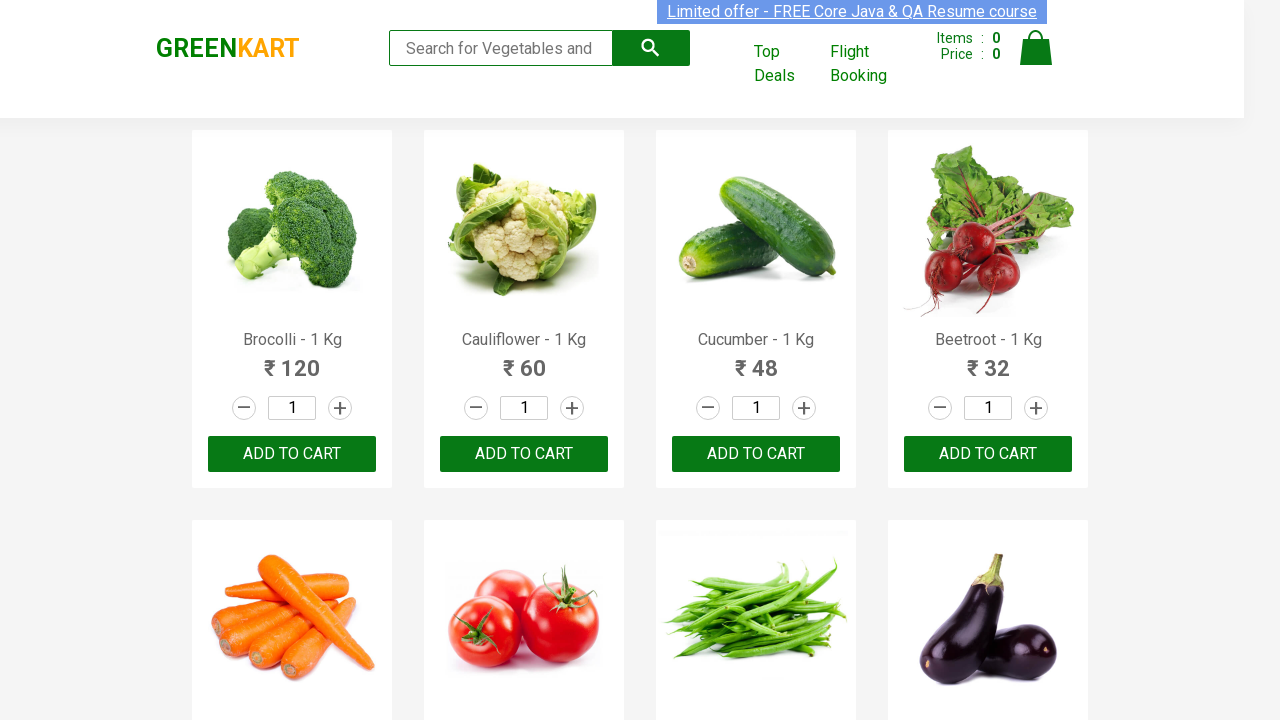

Retrieved text from product at index 0
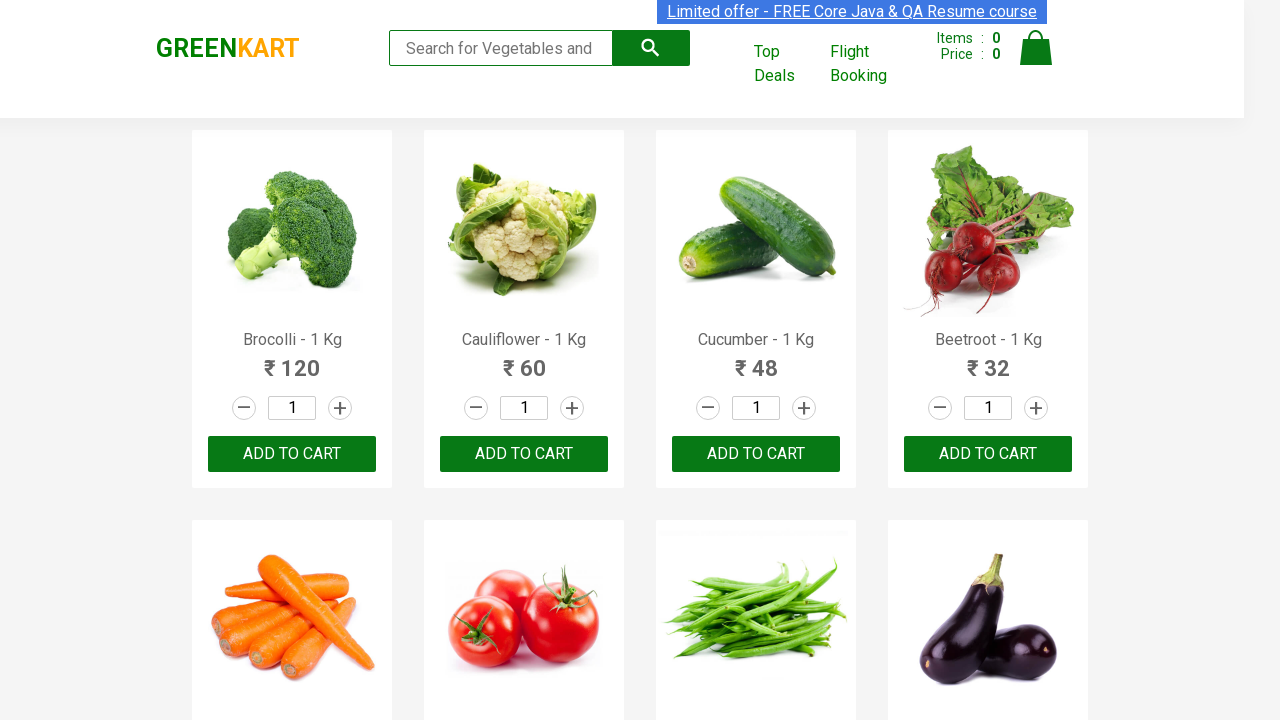

Added 'Brocolli' to cart at (292, 454) on xpath=//div[@class='product-action']/button >> nth=0
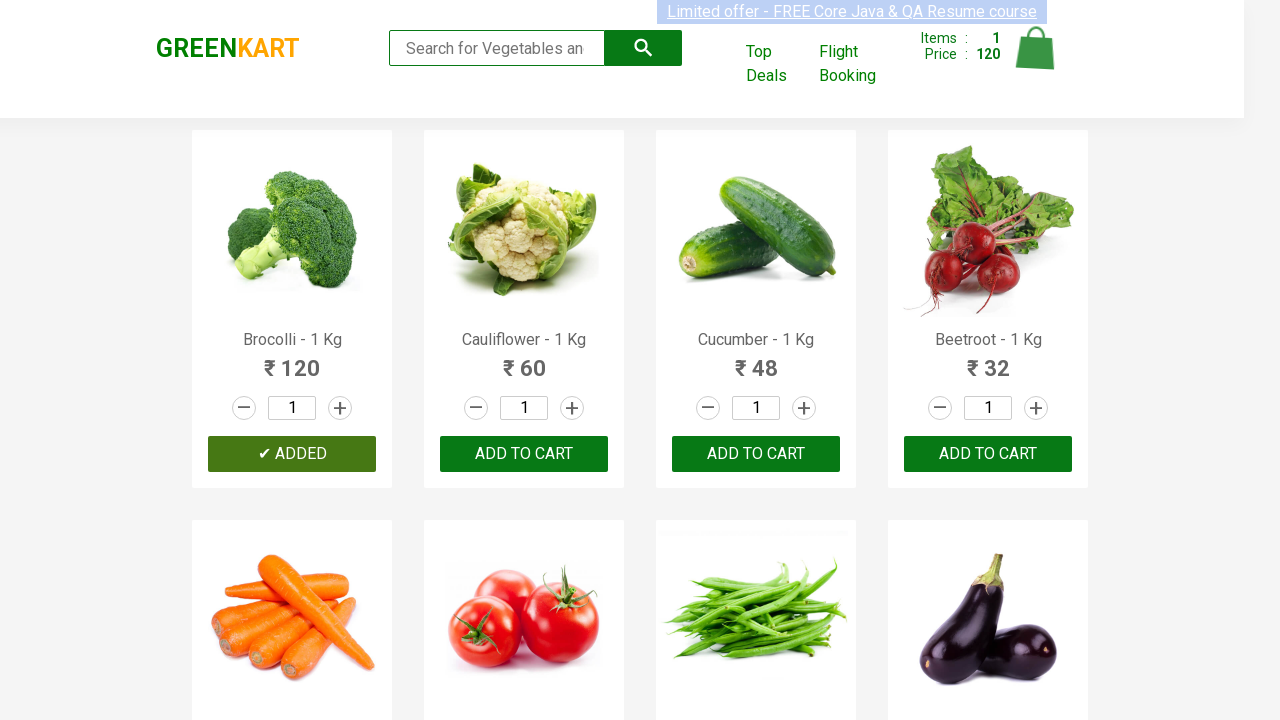

Retrieved text from product at index 1
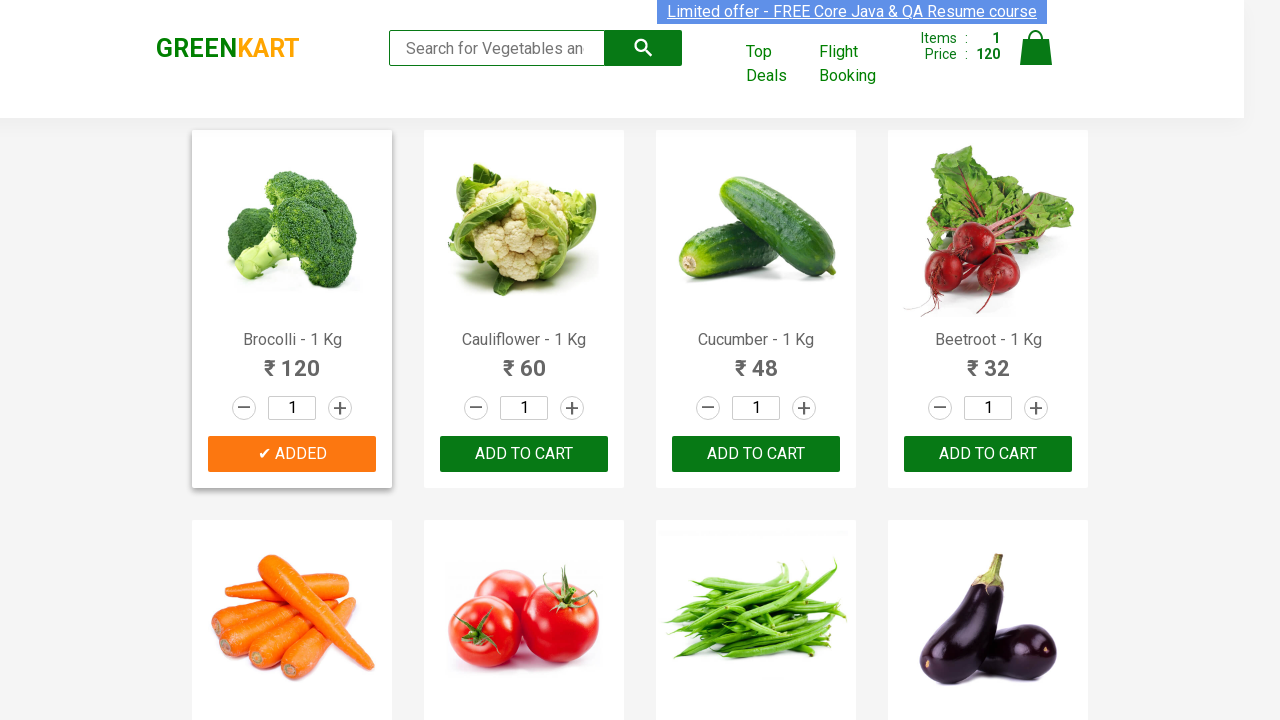

Retrieved text from product at index 2
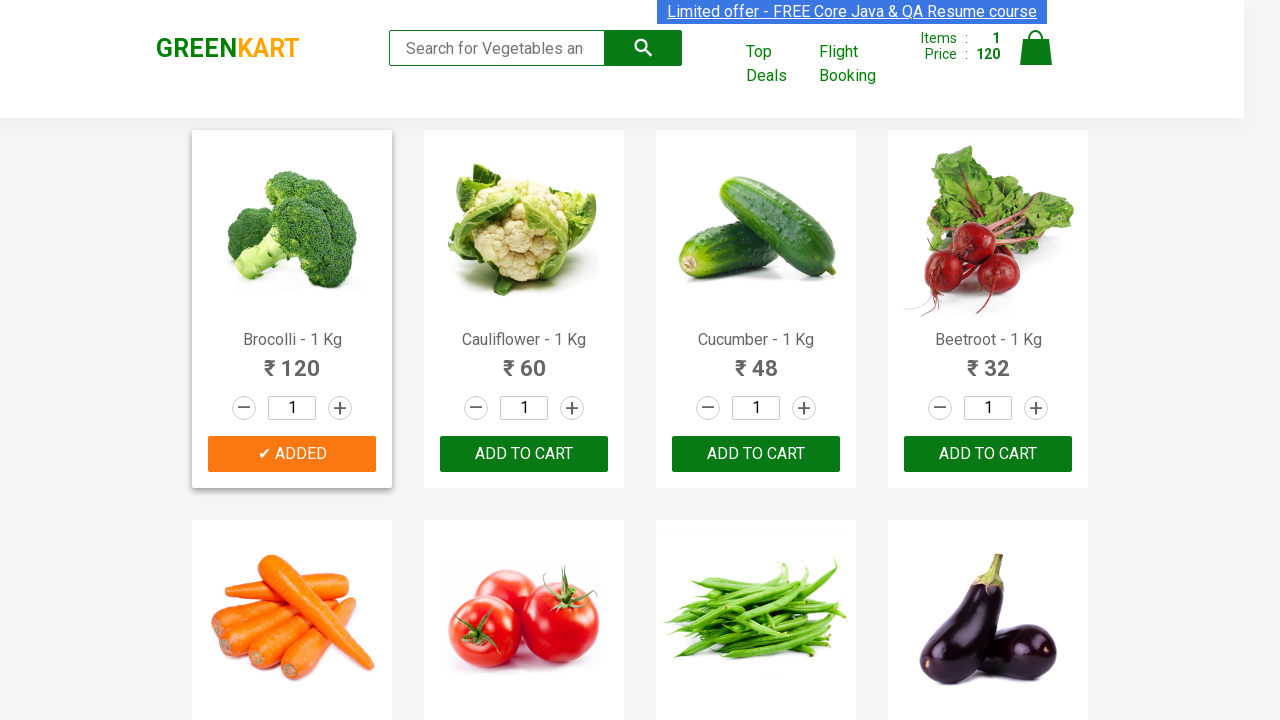

Added 'Cucumber' to cart at (756, 454) on xpath=//div[@class='product-action']/button >> nth=2
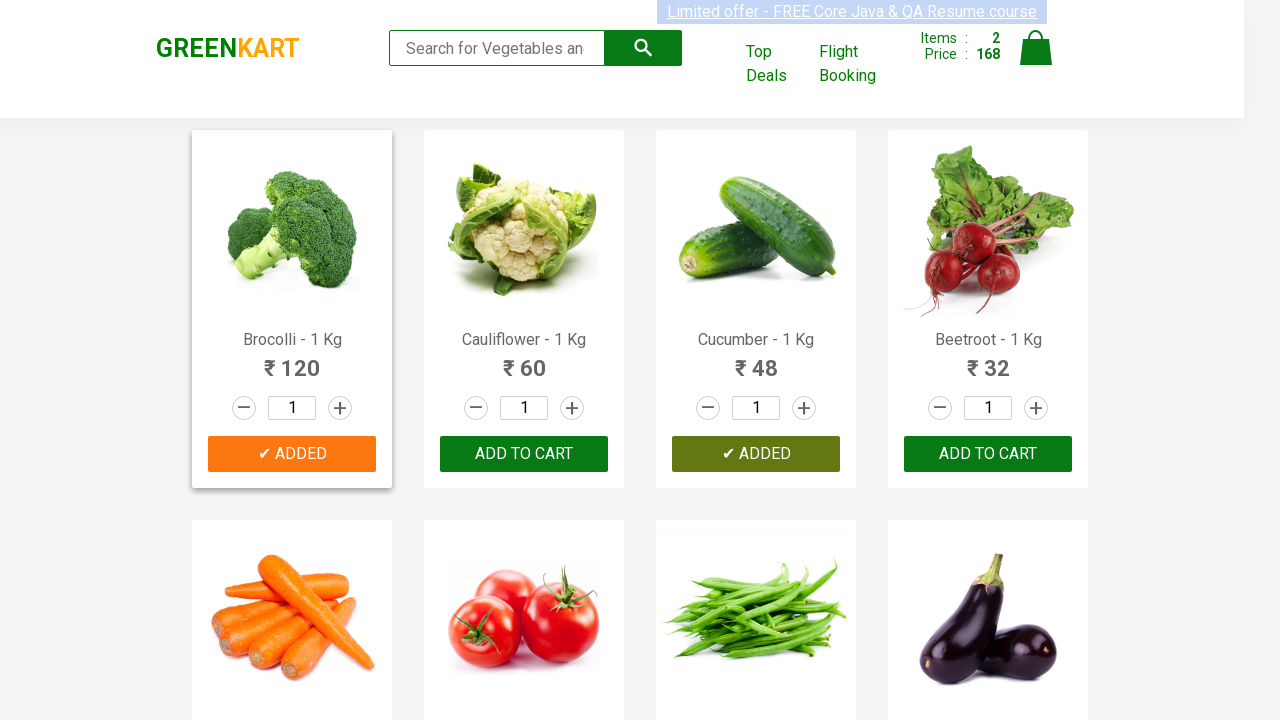

Retrieved text from product at index 3
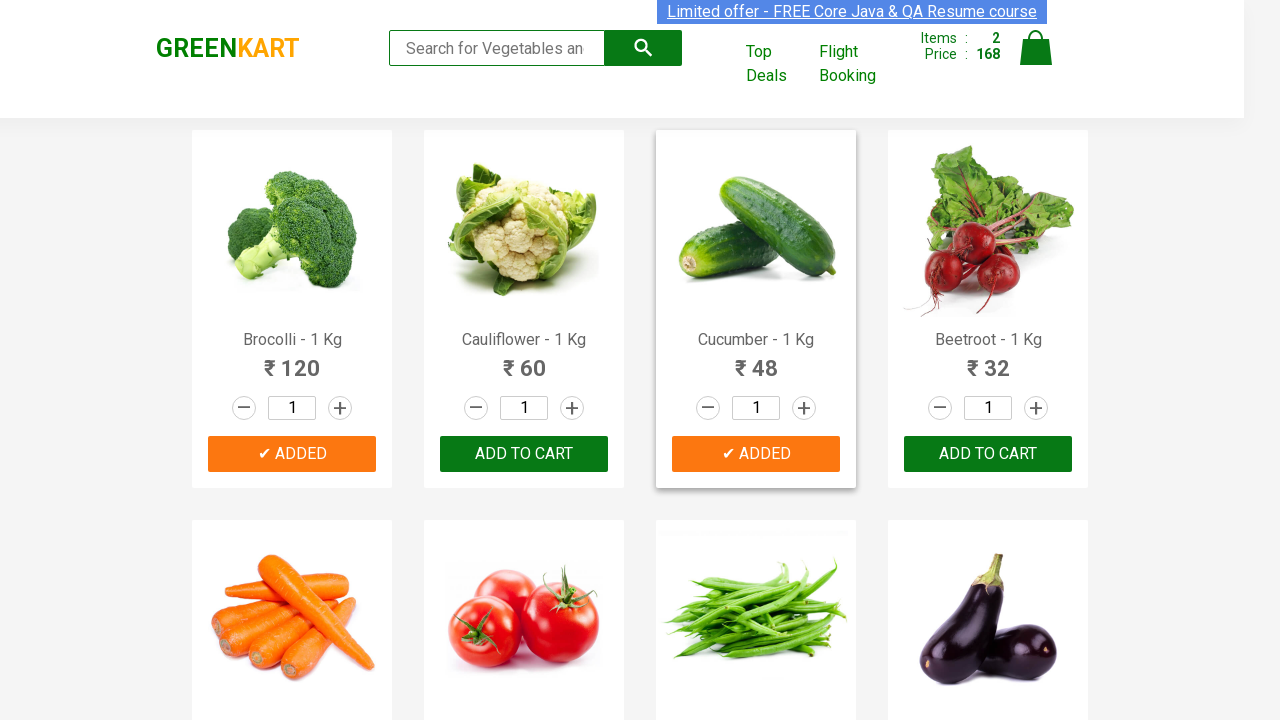

Retrieved text from product at index 4
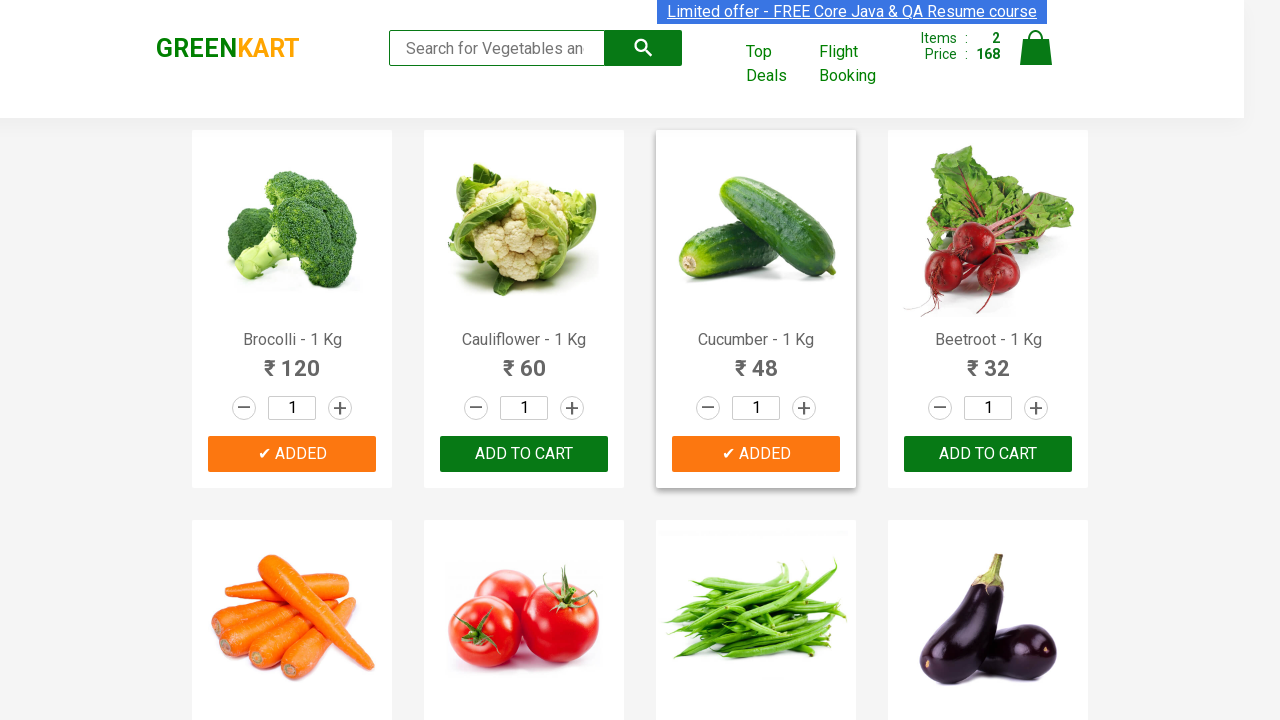

Added 'Carrot' to cart at (292, 360) on xpath=//div[@class='product-action']/button >> nth=4
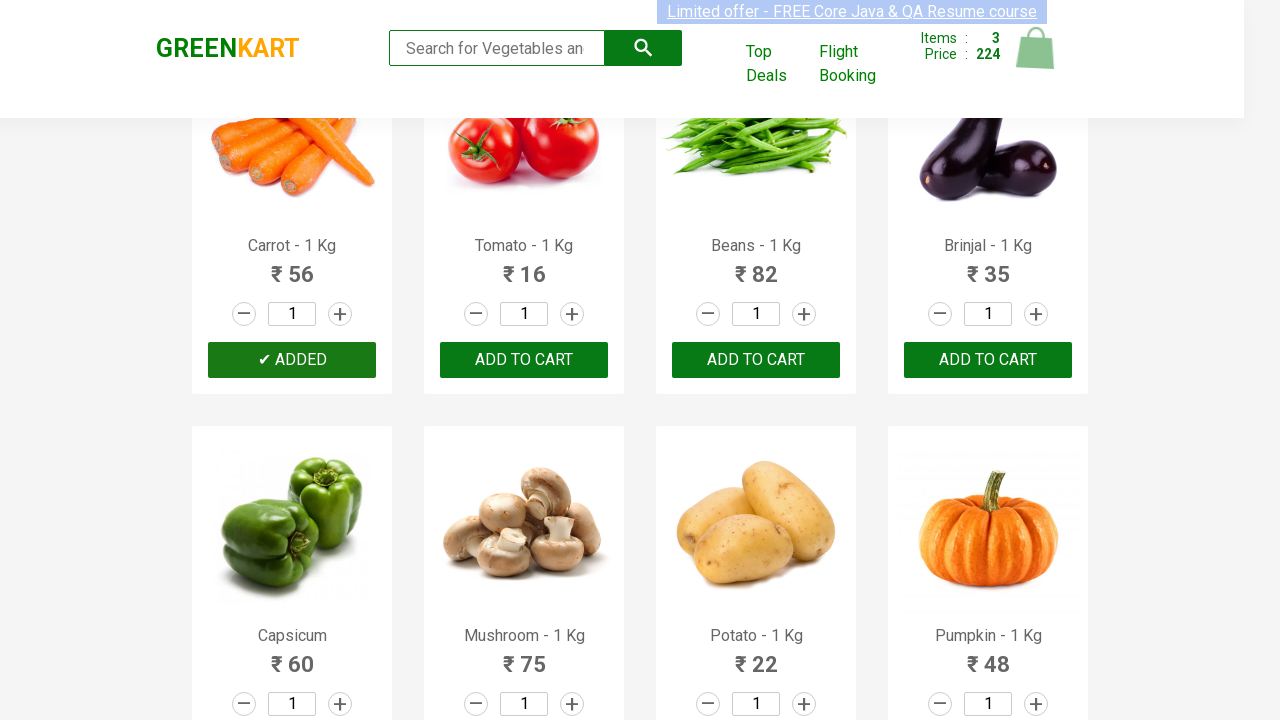

Clicked on cart icon to open cart at (1036, 48) on img[alt='Cart']
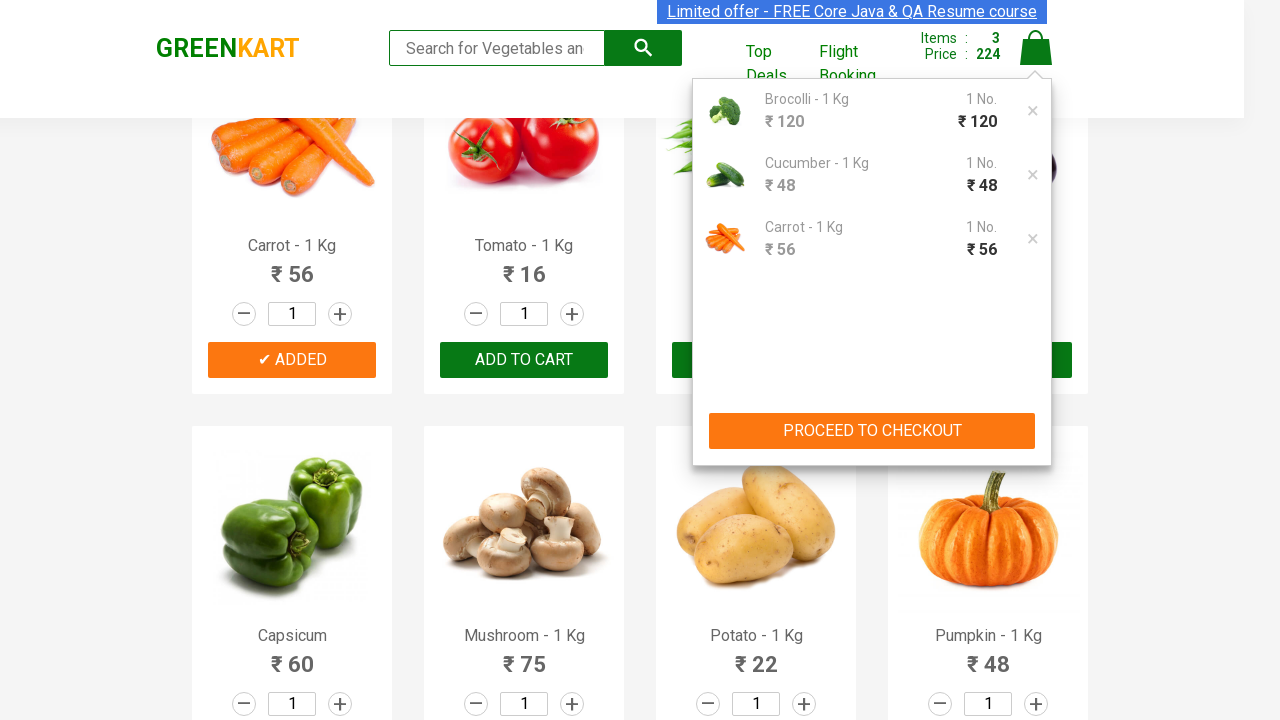

Clicked proceed to checkout button at (872, 431) on div[class='cart-preview active'] button[type='button']
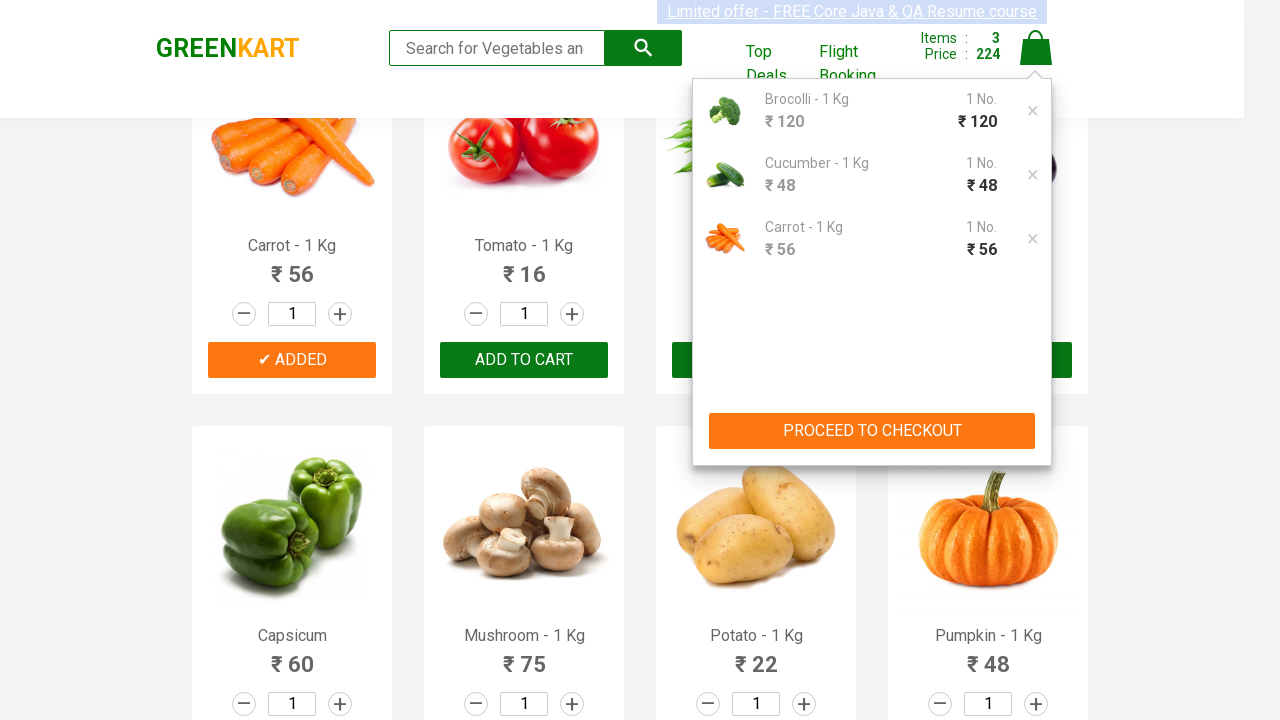

Entered promo code 'rahulshettyacademy' in the promo field on input.promoCode
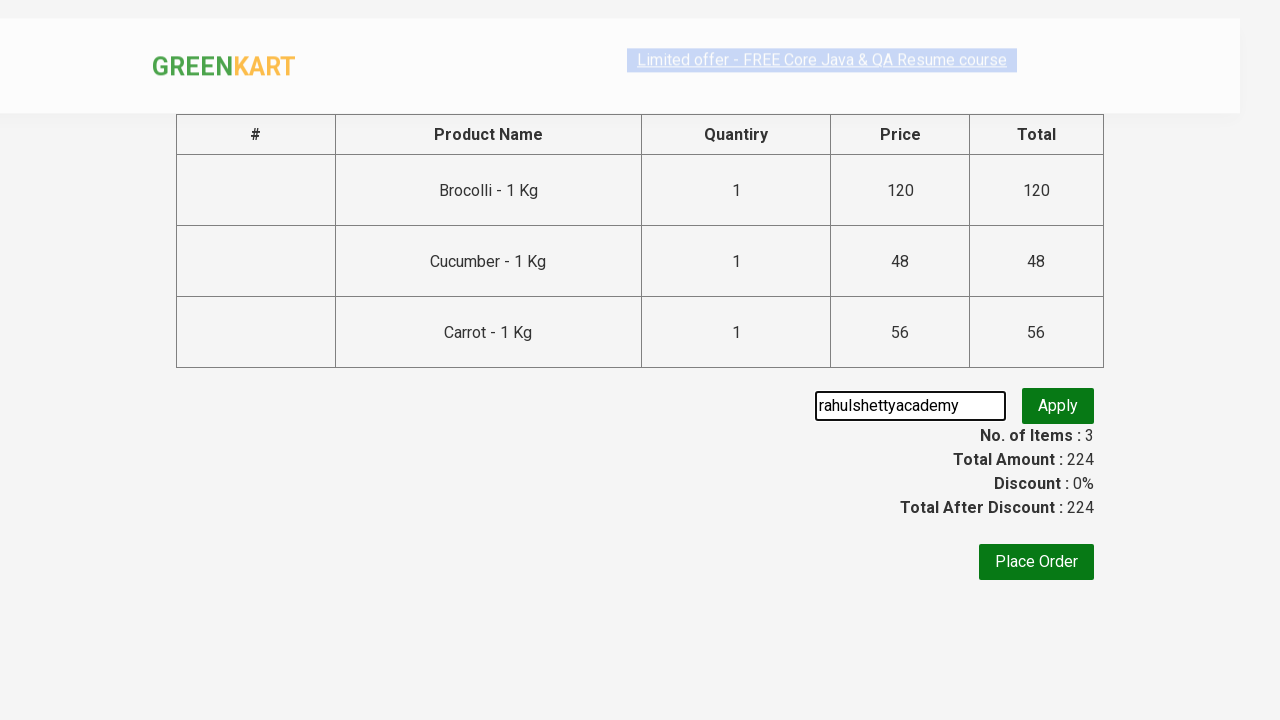

Clicked apply promo button at (1058, 406) on button.promoBtn
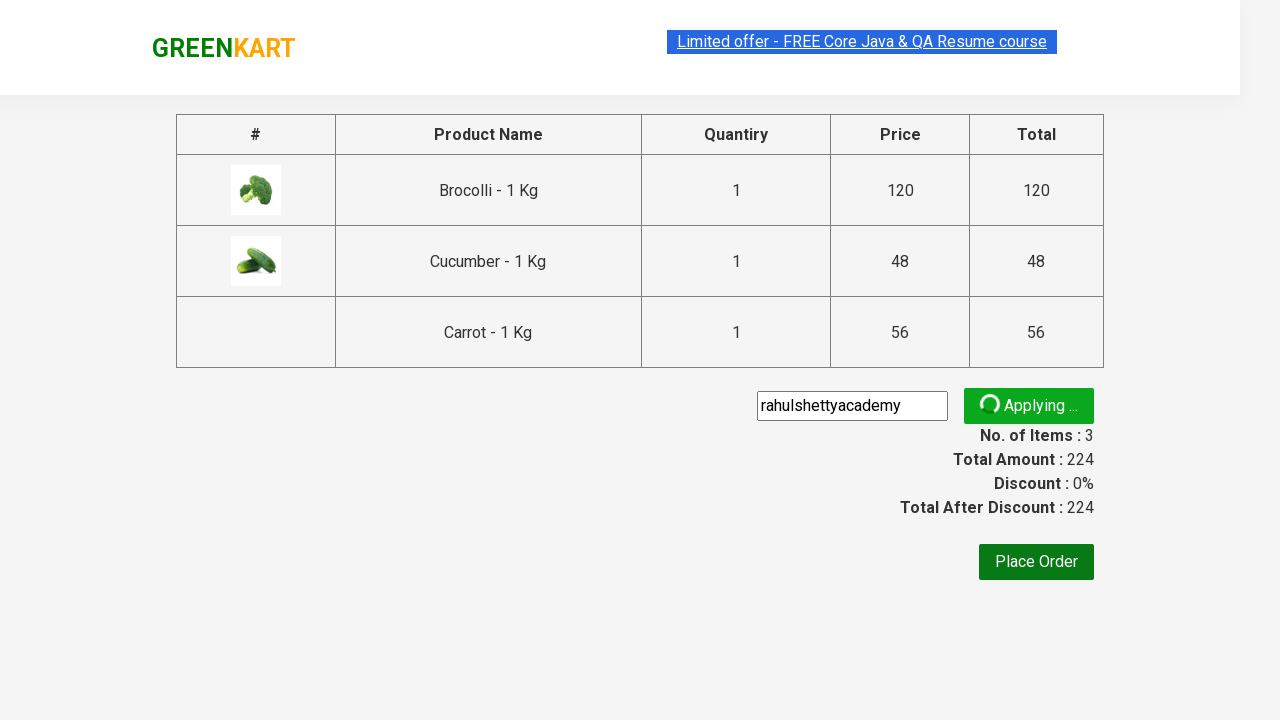

Promo code validation message appeared
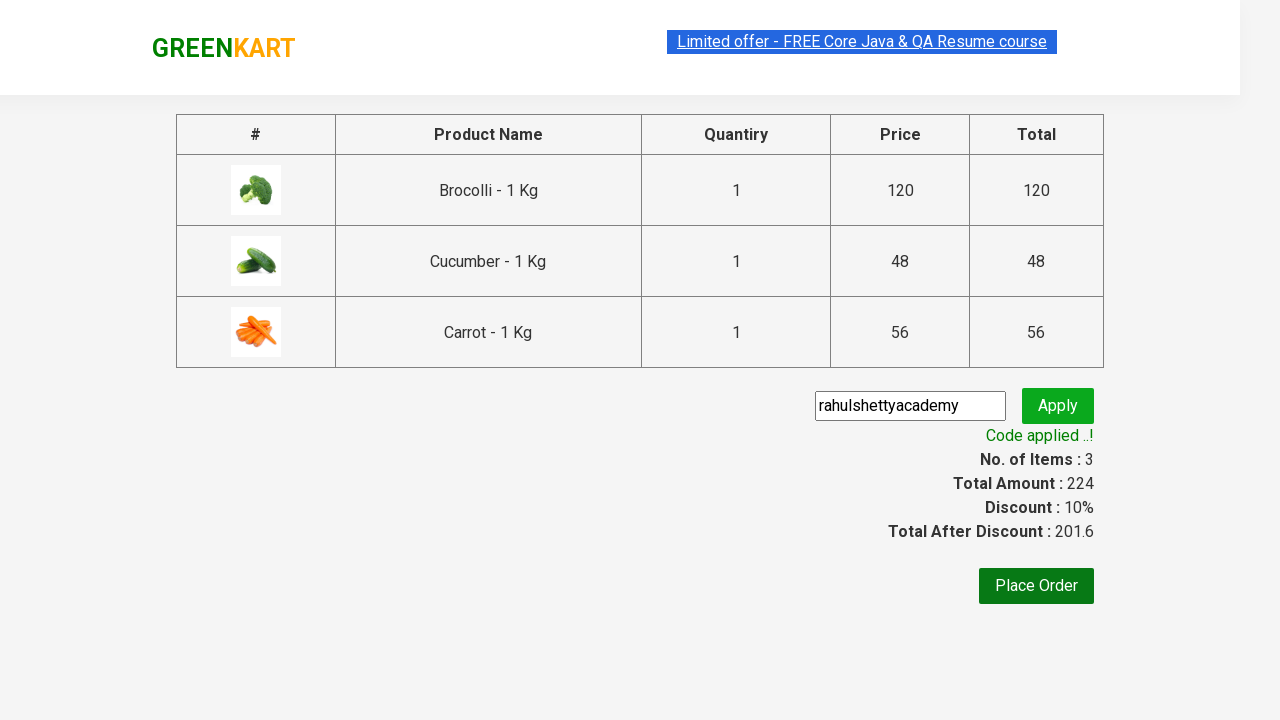

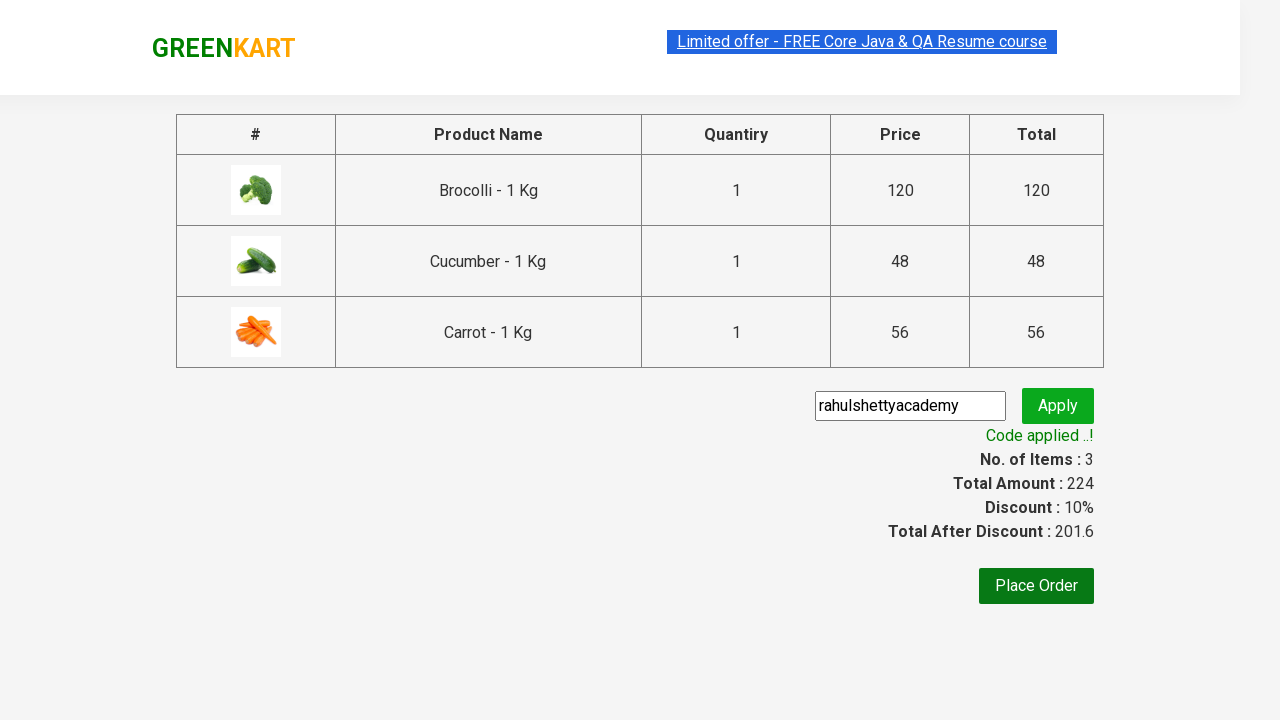